Tests alert functionality by clicking on an alert button, verifying the alert text, and accepting the alert

Starting URL: http://automationbykrishna.com/#

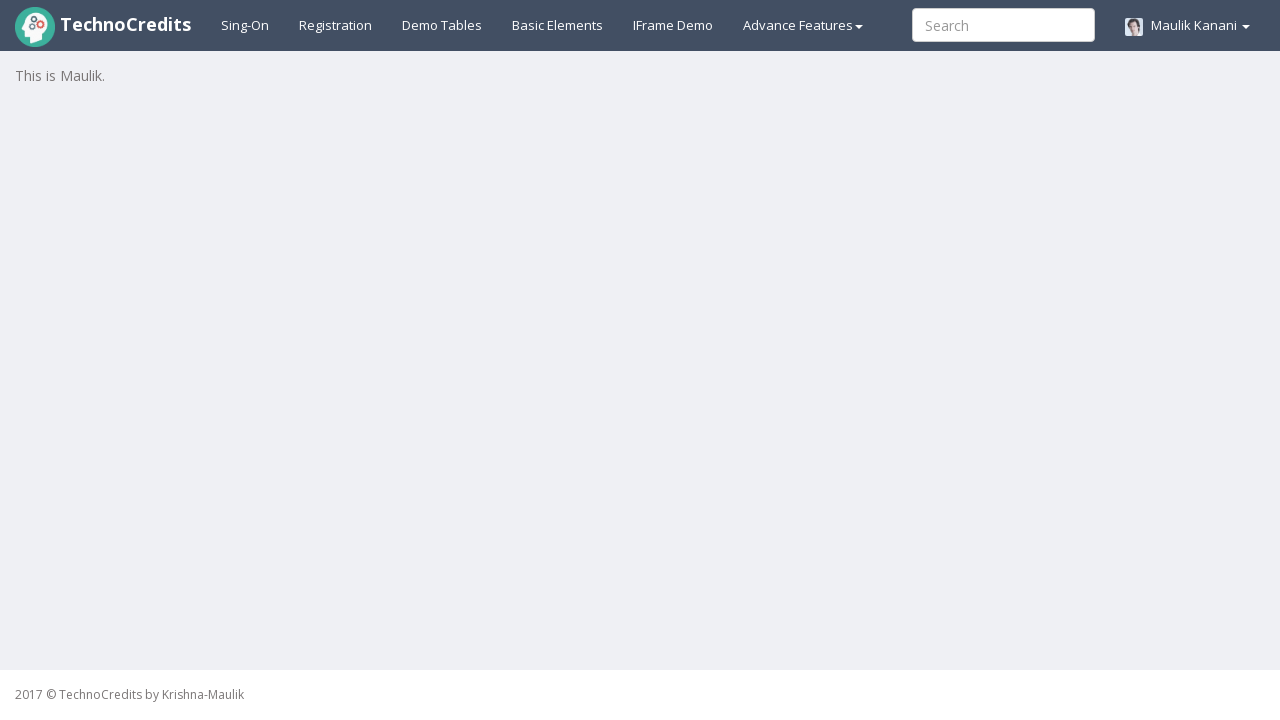

Clicked on basic elements tab at (558, 25) on #basicelements
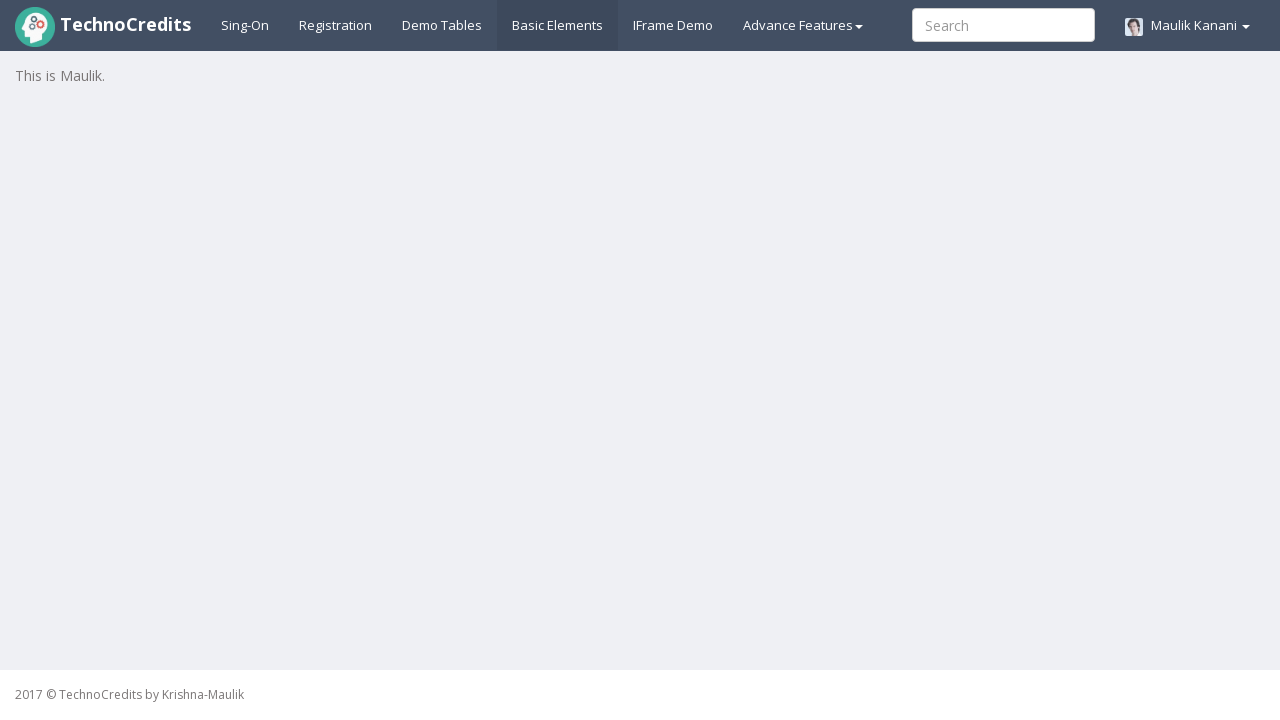

Waited 1 second for page to load
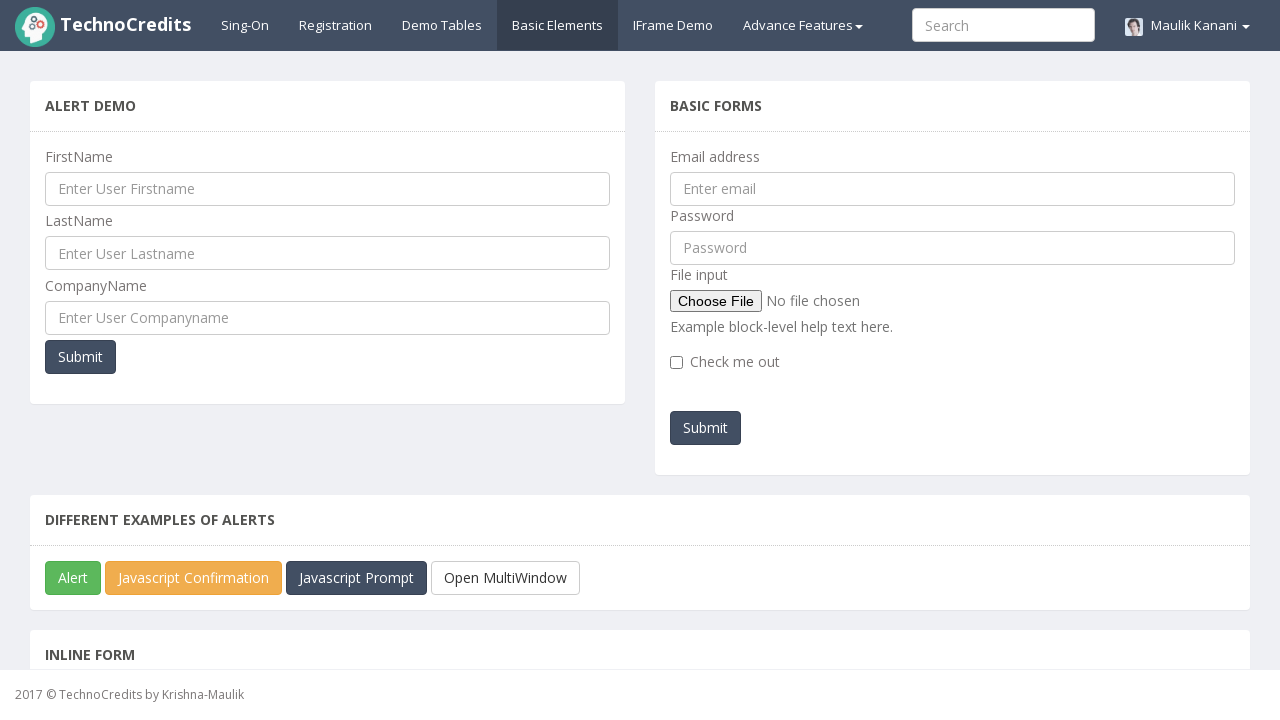

Scrolled down by 200 pixels
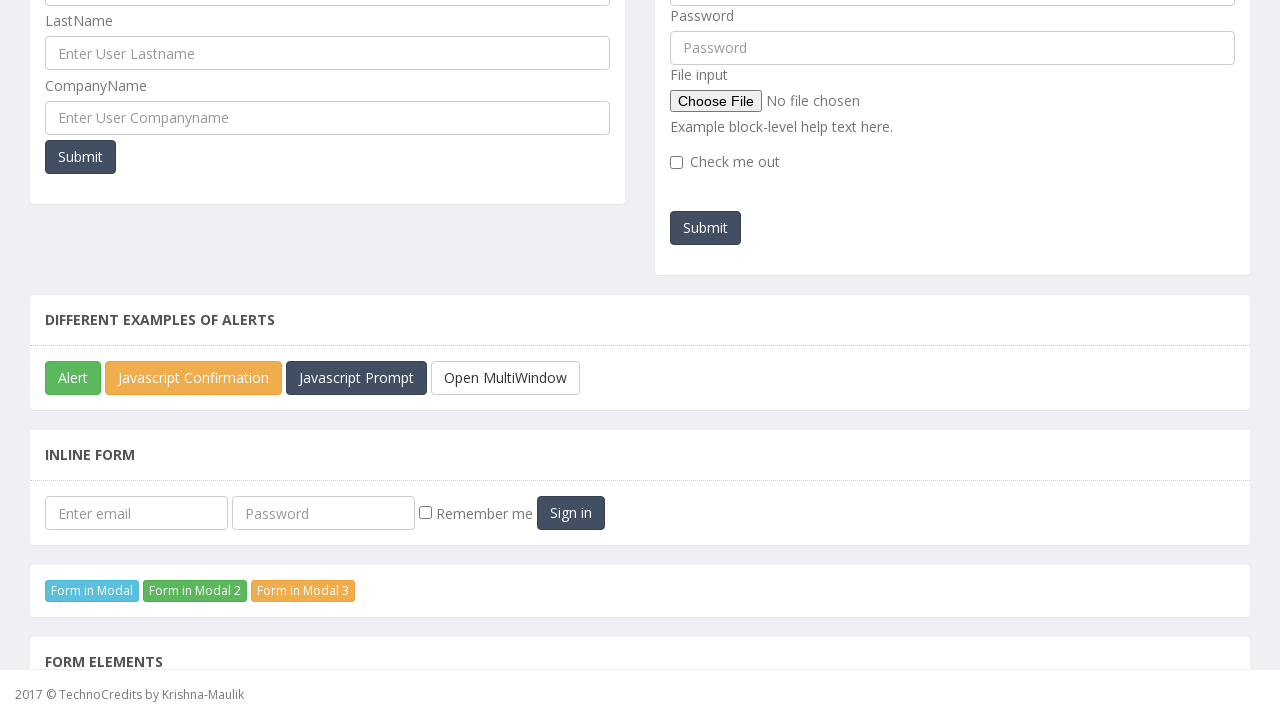

Clicked on JavaScript alert button at (73, 378) on button#javascriptAlert
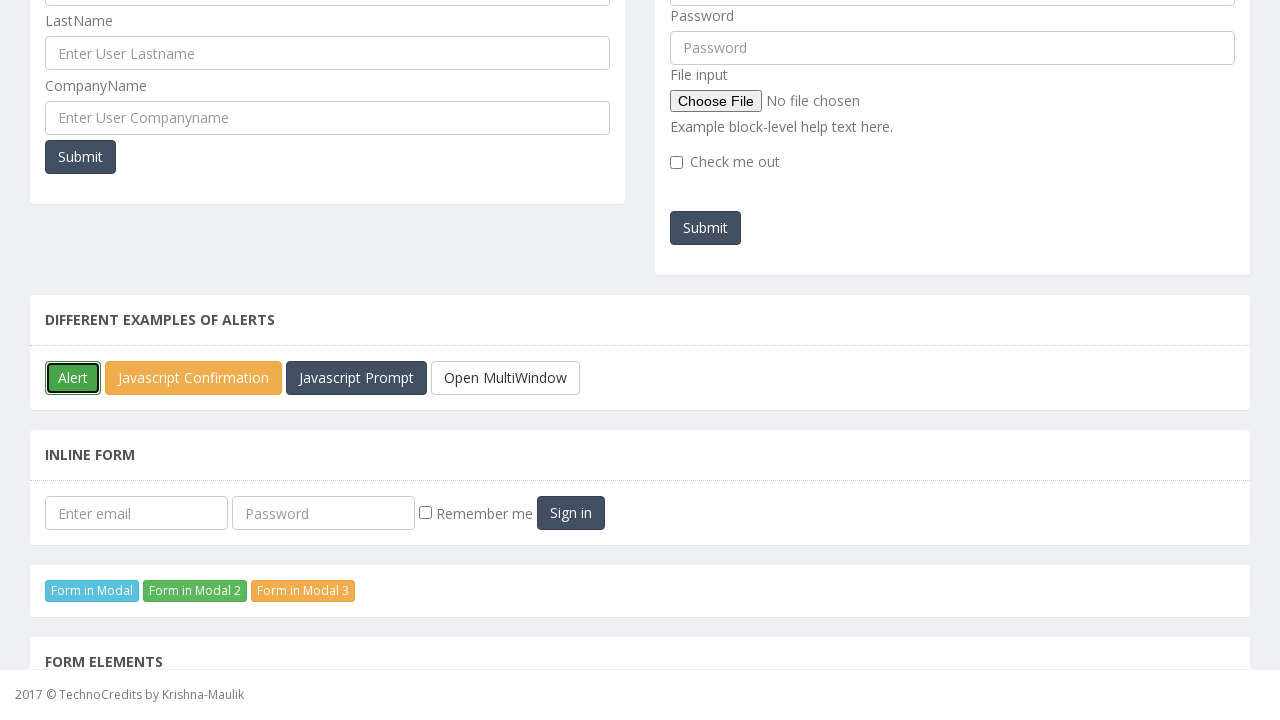

Set up dialog handler to accept alerts
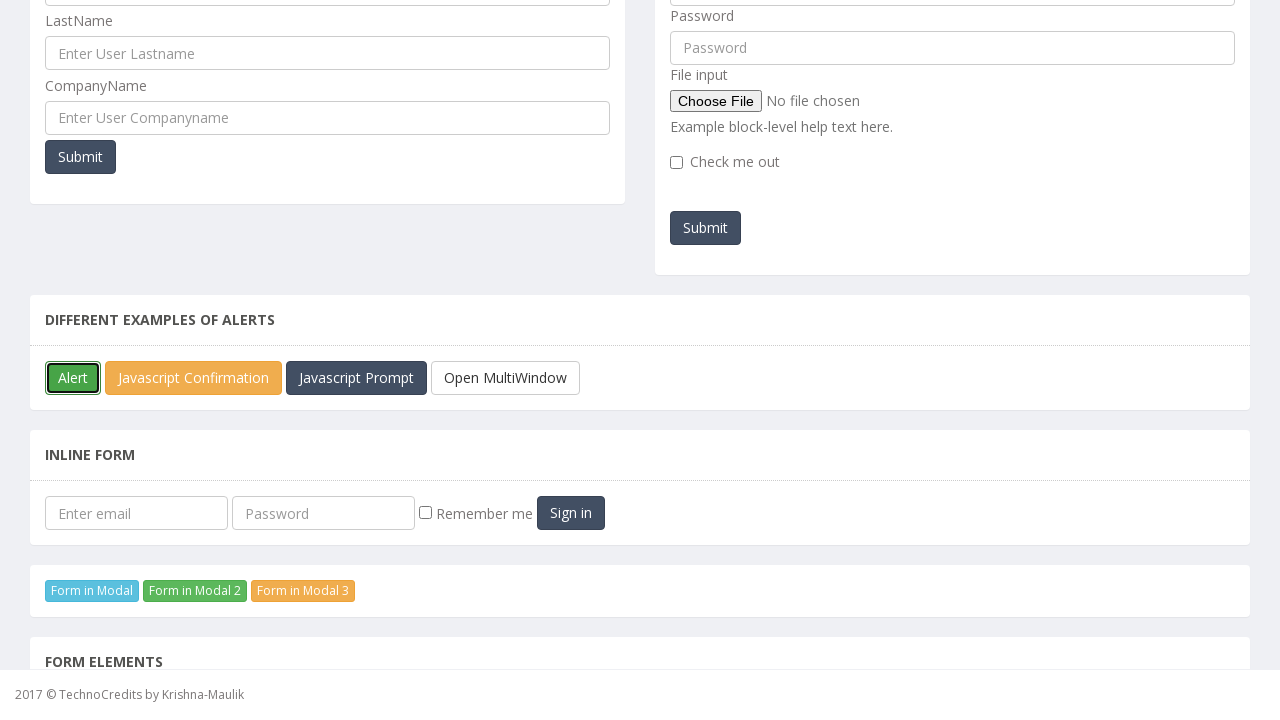

Verified alert text matches expected message
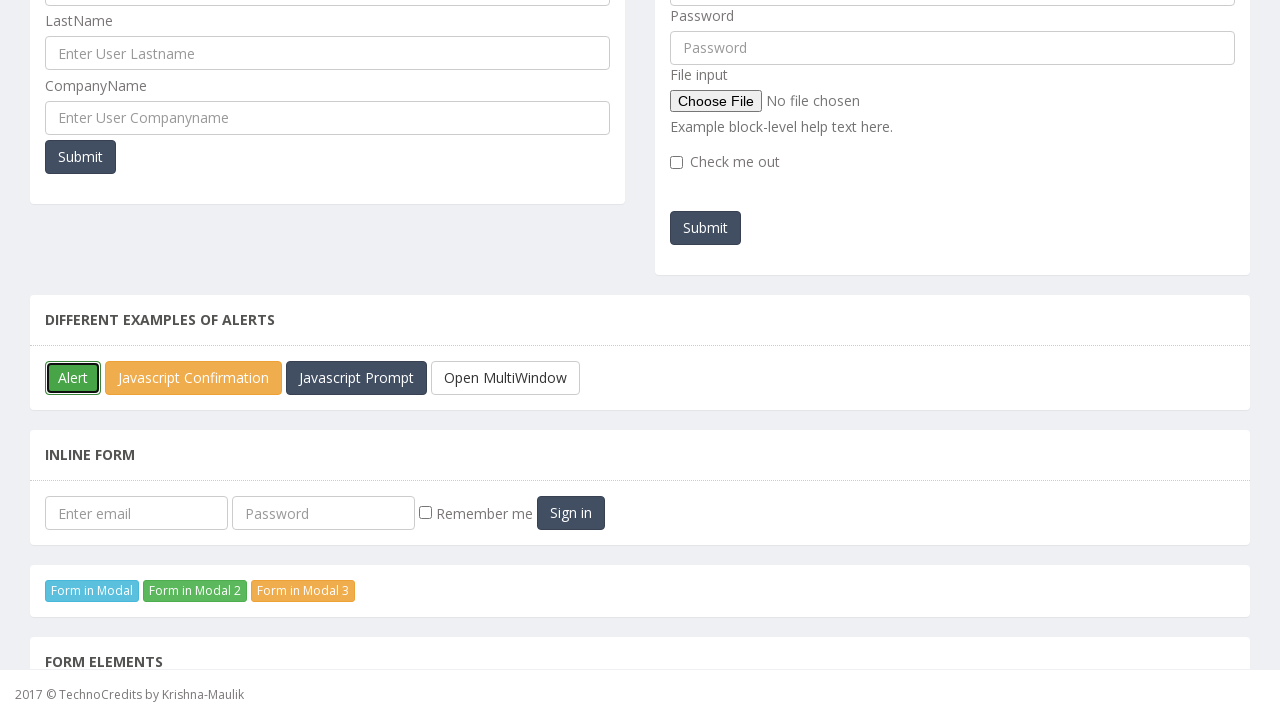

Clicked on JavaScript alert button again to trigger alert at (73, 378) on button#javascriptAlert
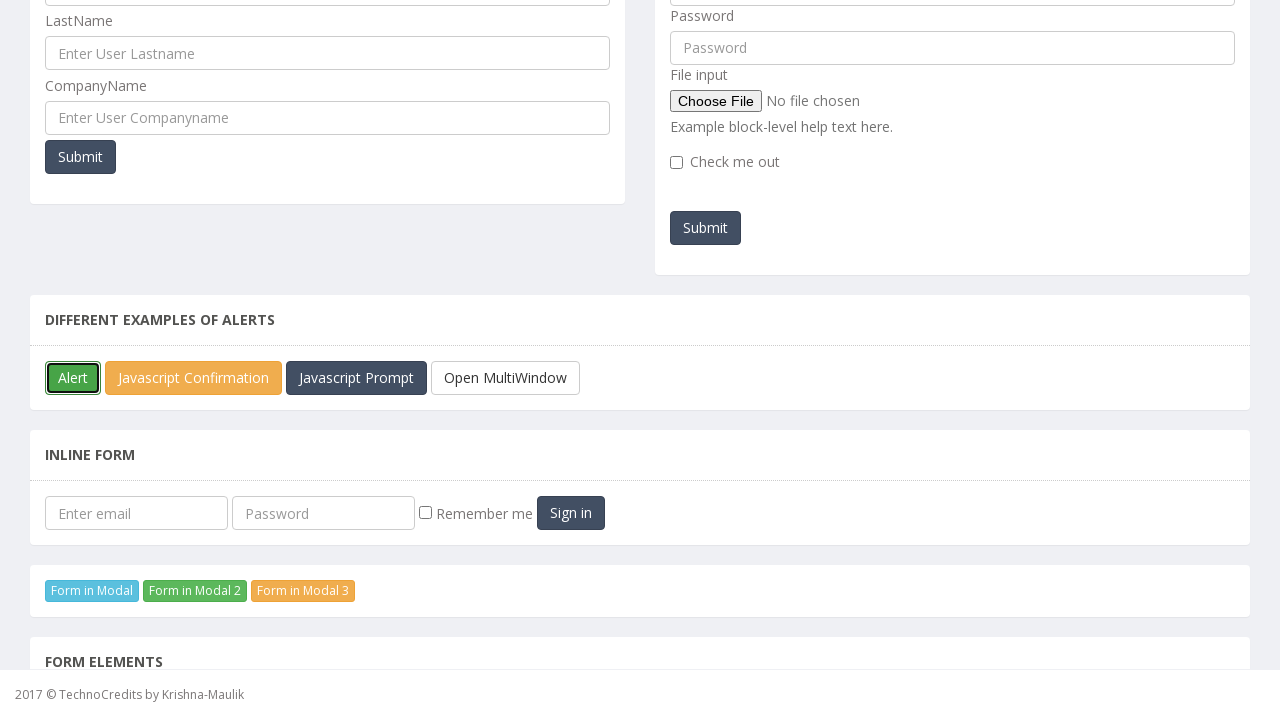

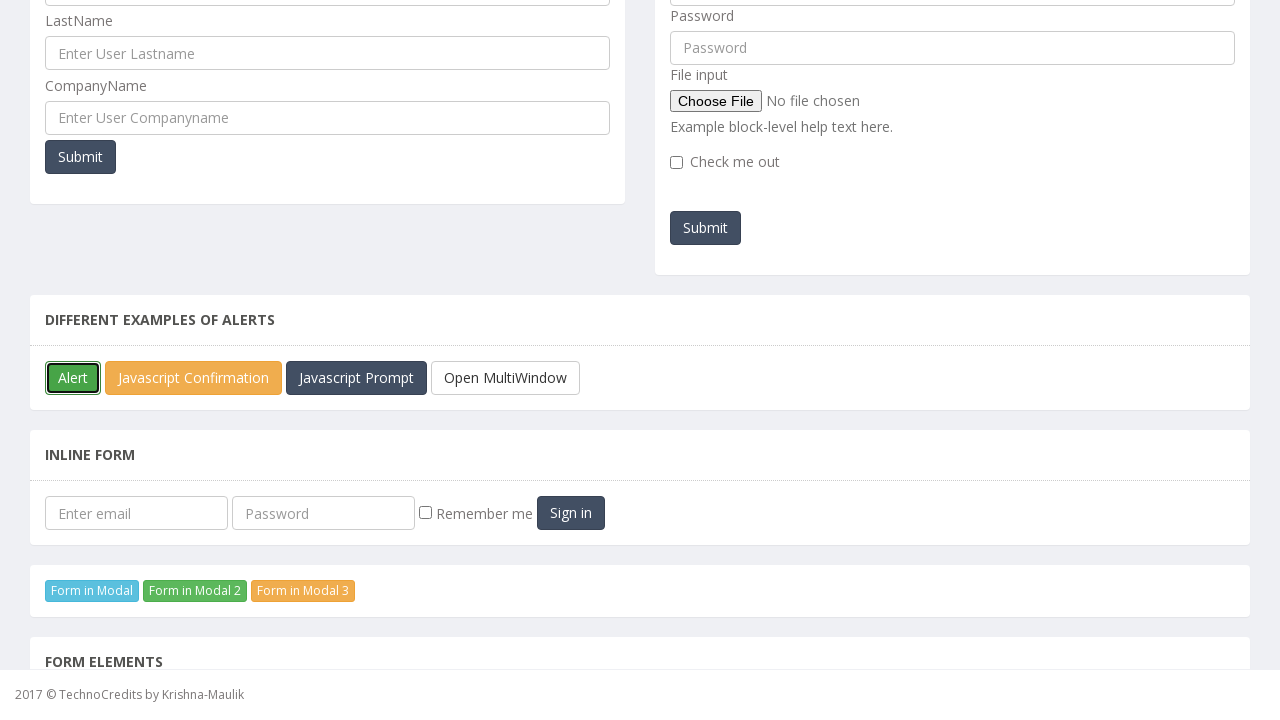